Navigates to RedBus website to verify page loads

Starting URL: https://www.redbus.in/

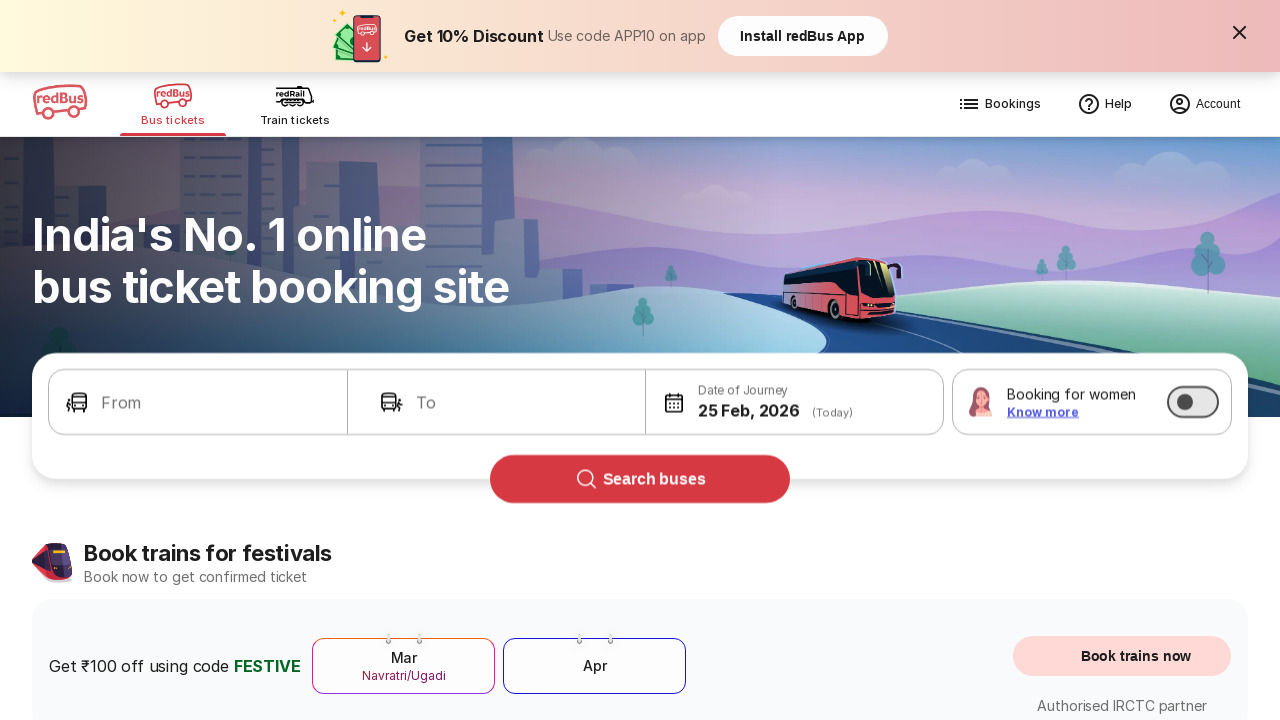

RedBus website loaded and network idle state reached
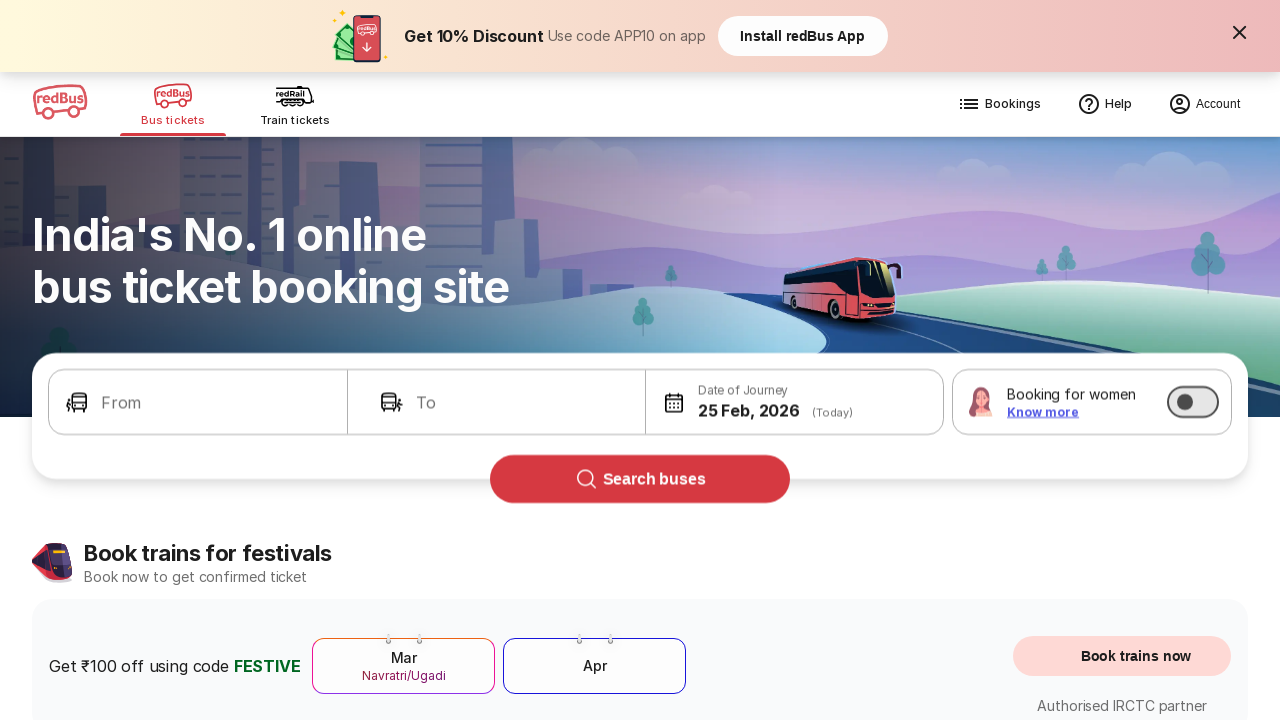

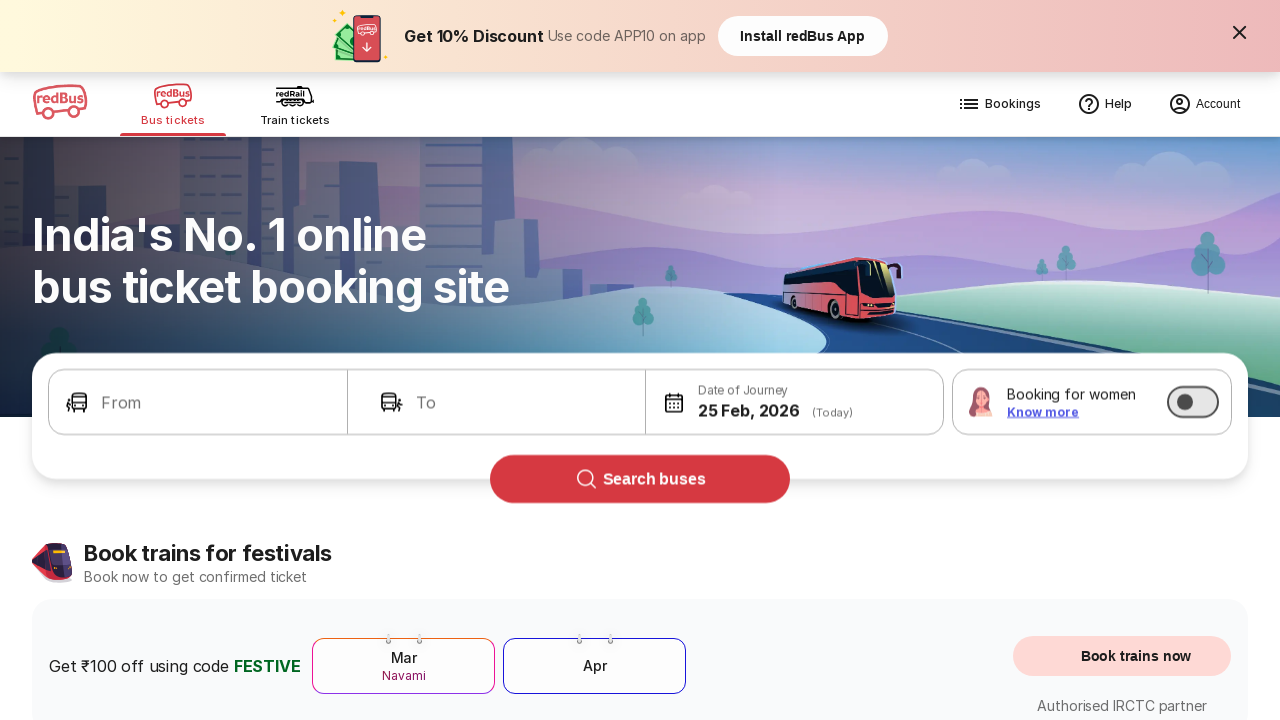